Tests JavaScript execution on livescore.com by retrieving the page title and performing multiple scroll actions

Starting URL: https://www.livescore.com/en/

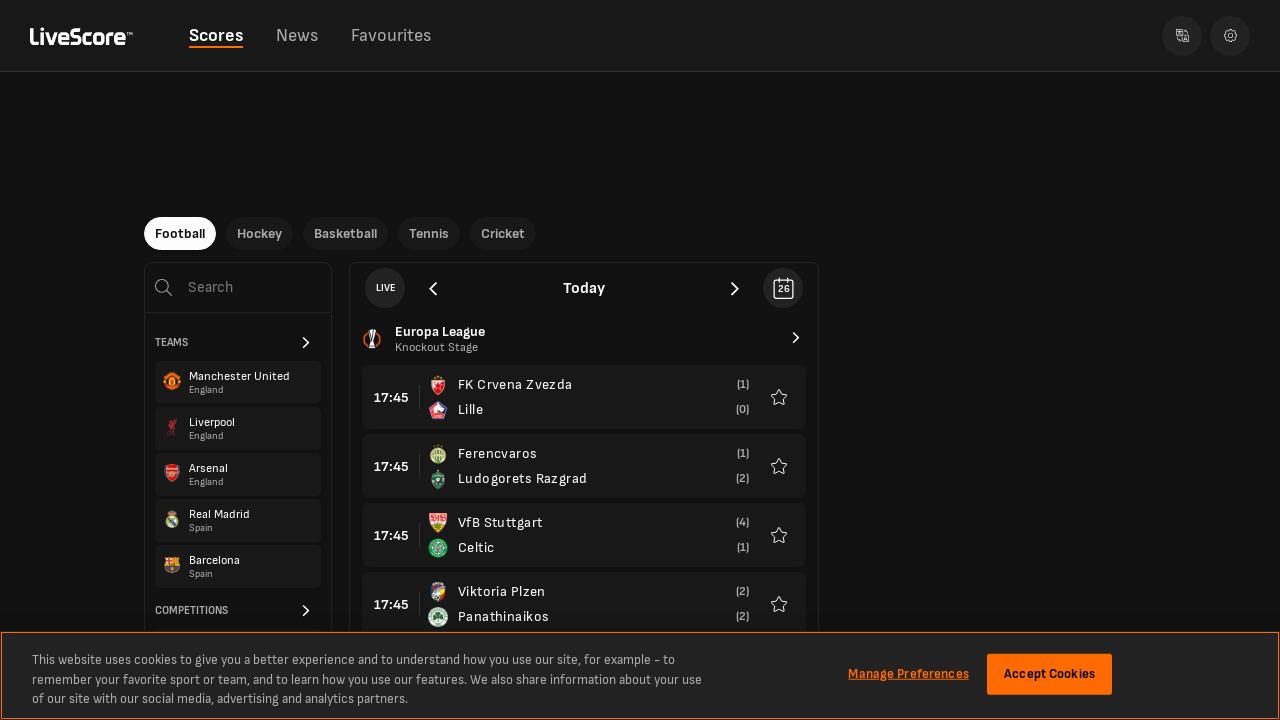

Retrieved page title from livescore.com using JavaScript
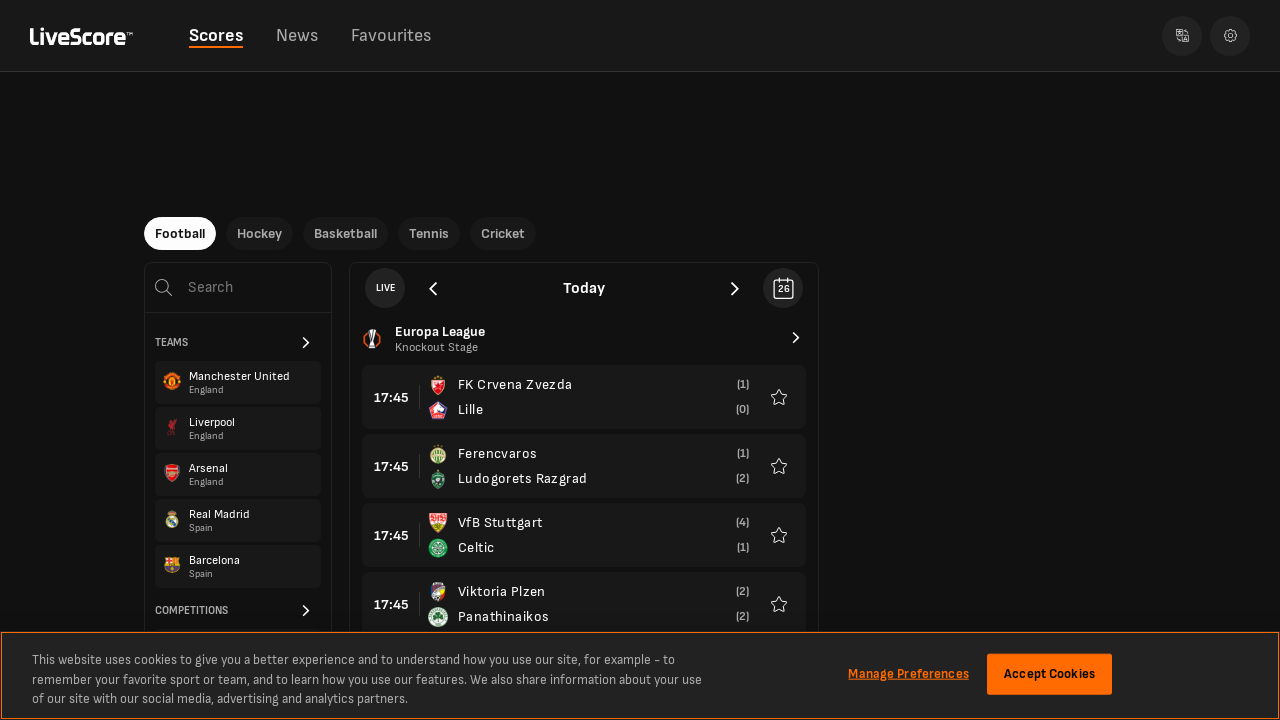

Scrolled down by 200 pixels
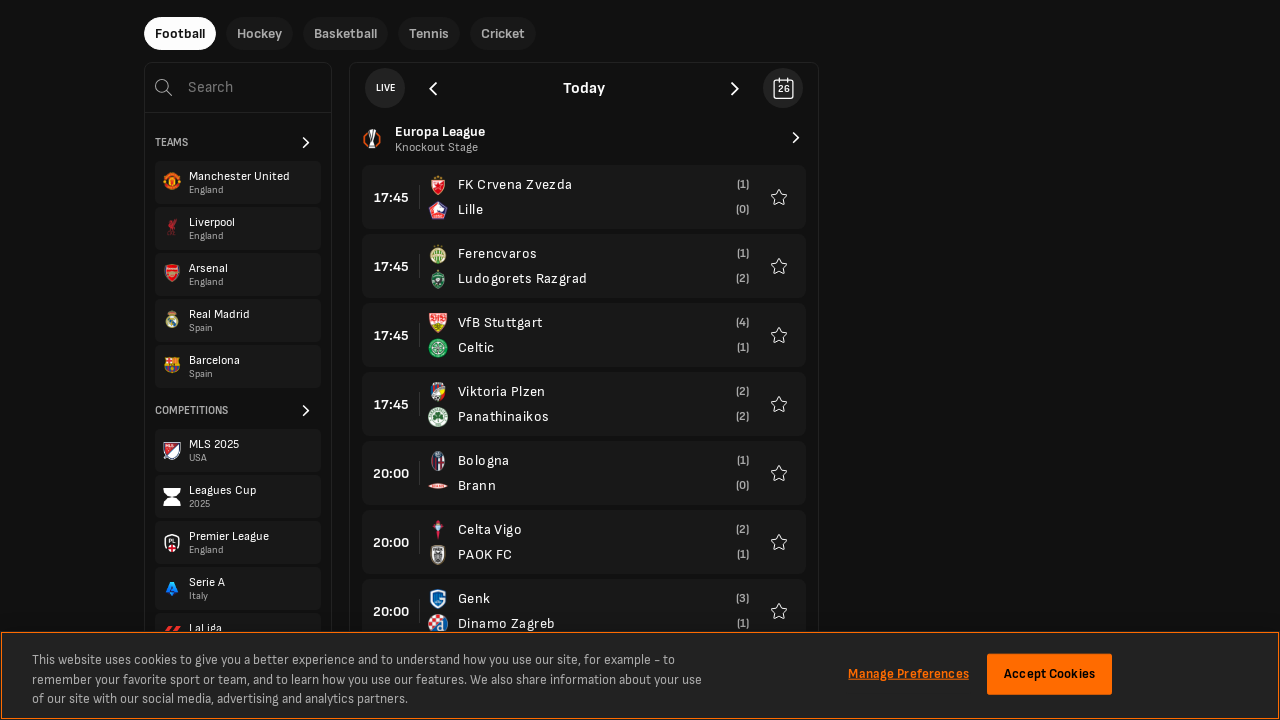

Scrolled down by another 200 pixels
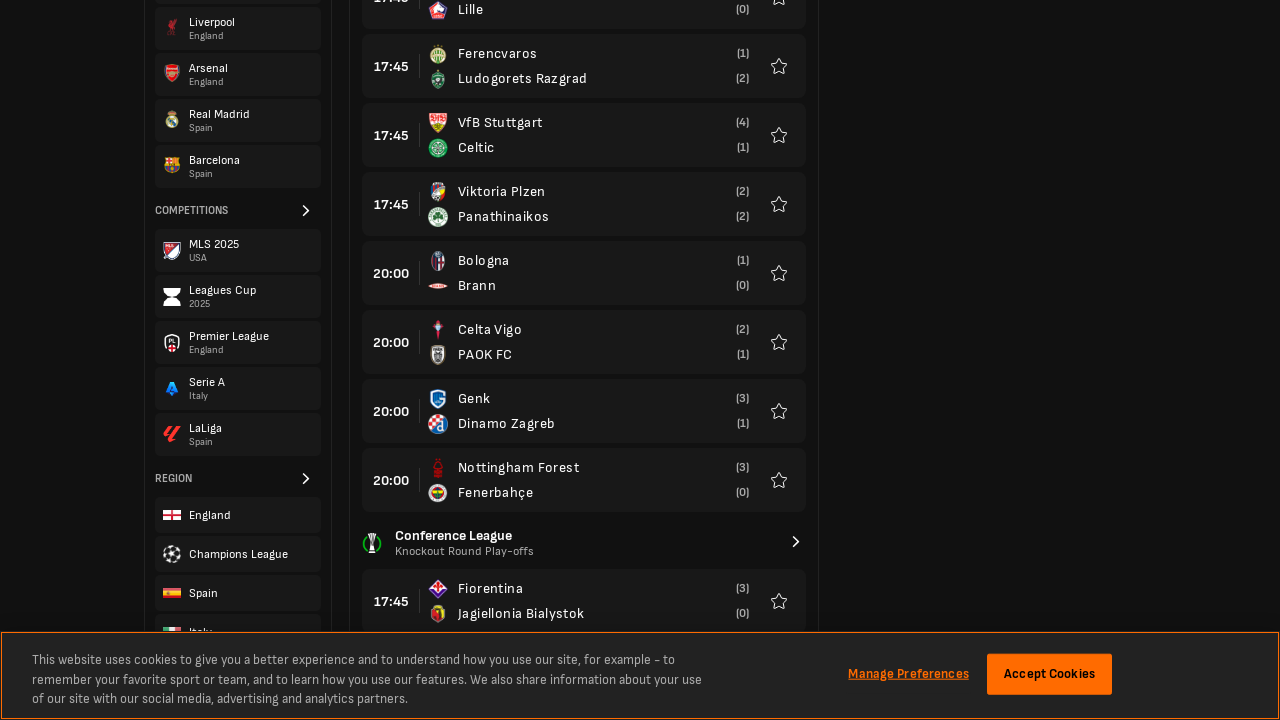

Scrolled down by another 200 pixels
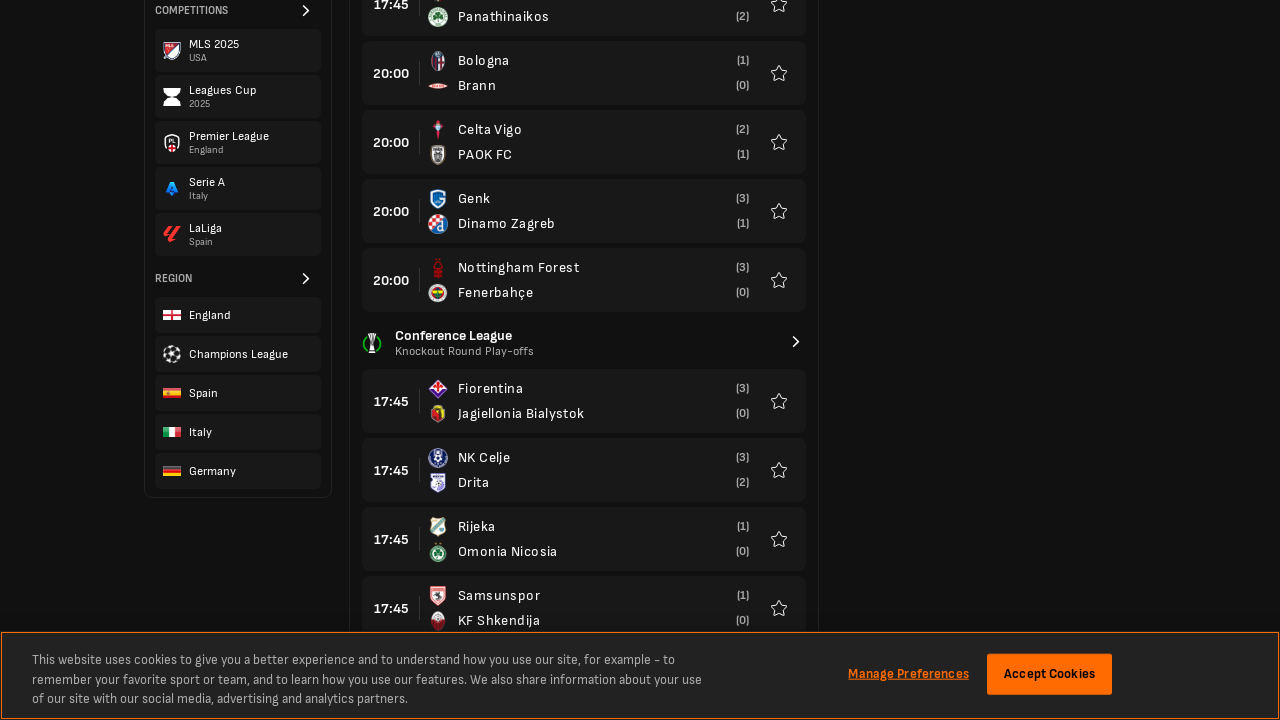

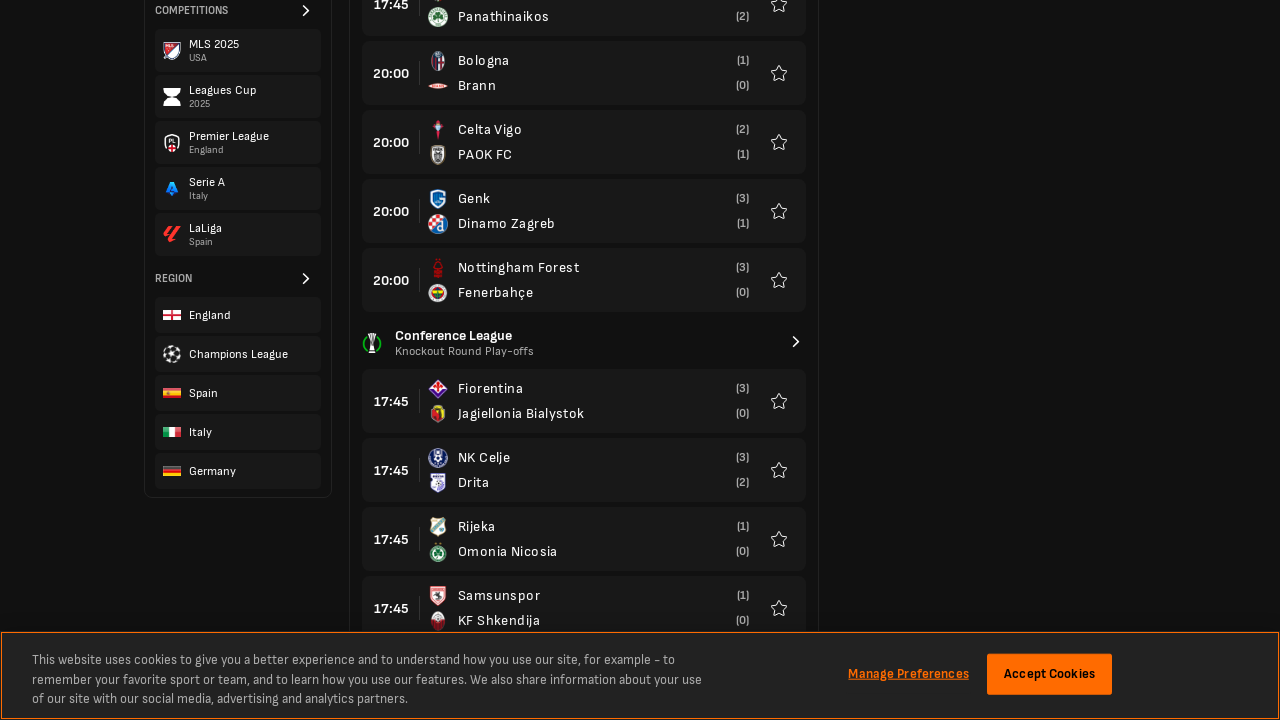